Tests dynamic properties by navigating to the dynamic properties section and waiting for elements

Starting URL: https://demoqa.com

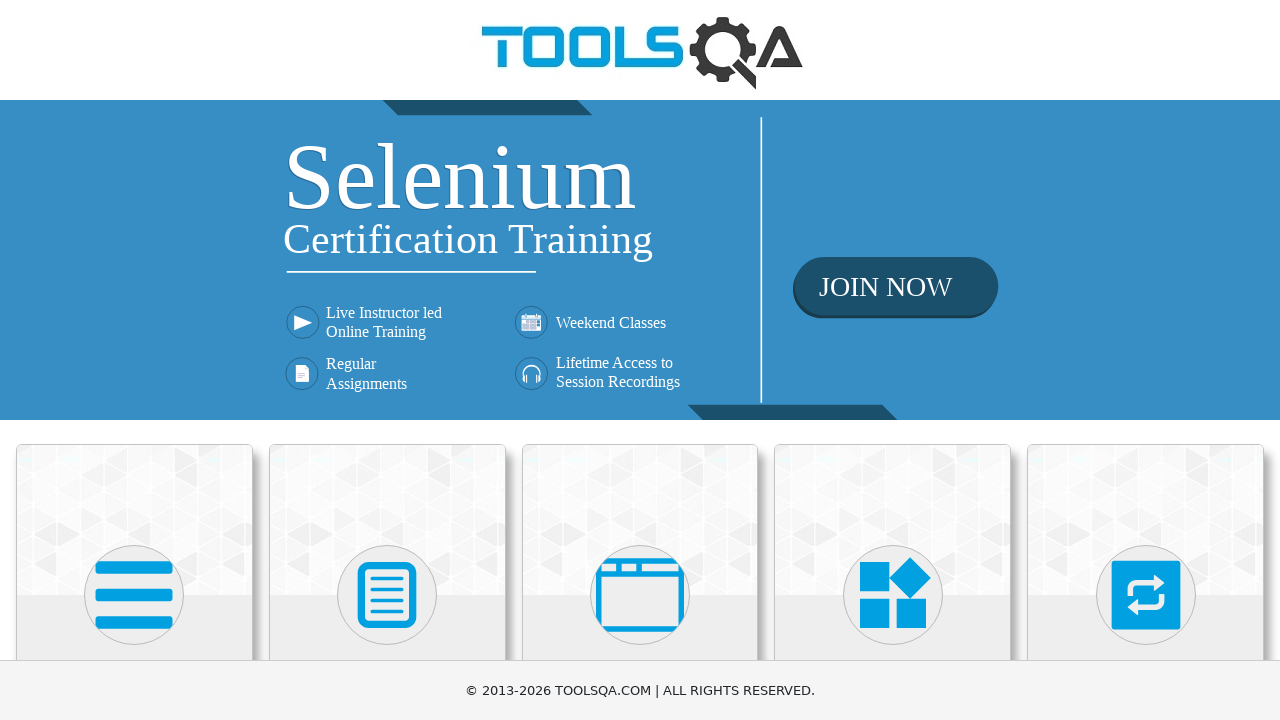

Waited for Elements section to be available
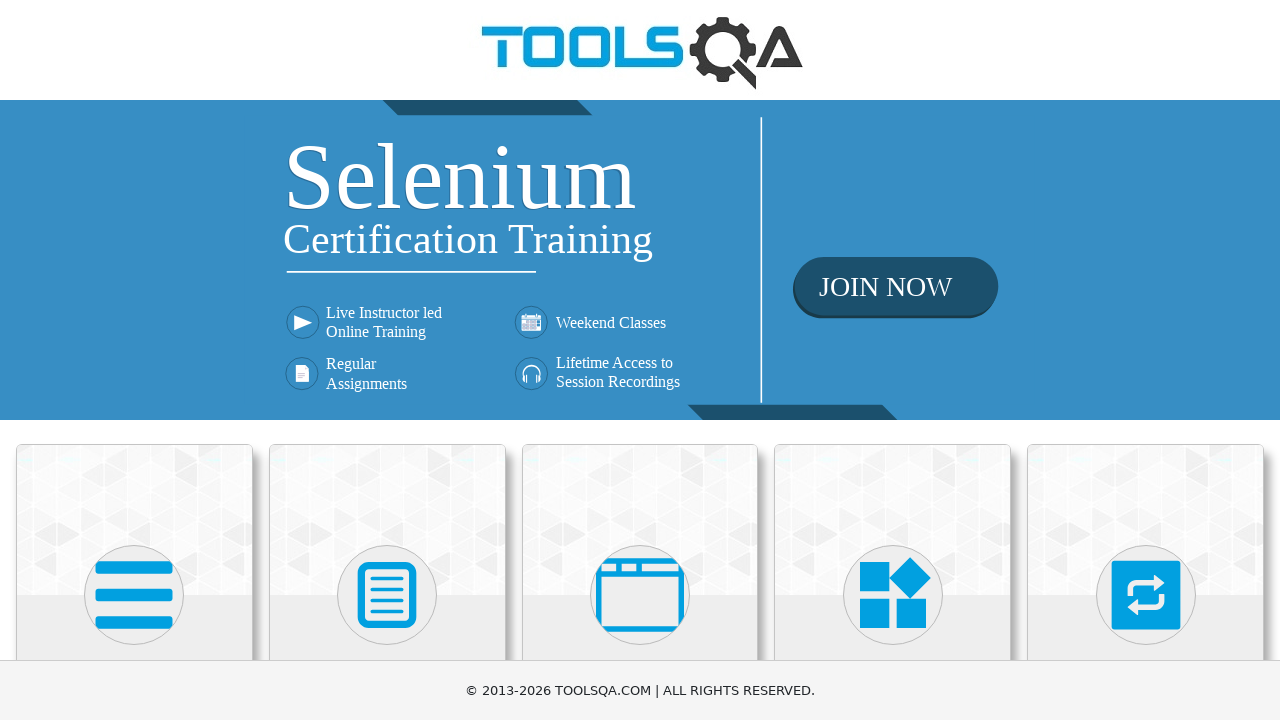

Scrolled Elements section into view
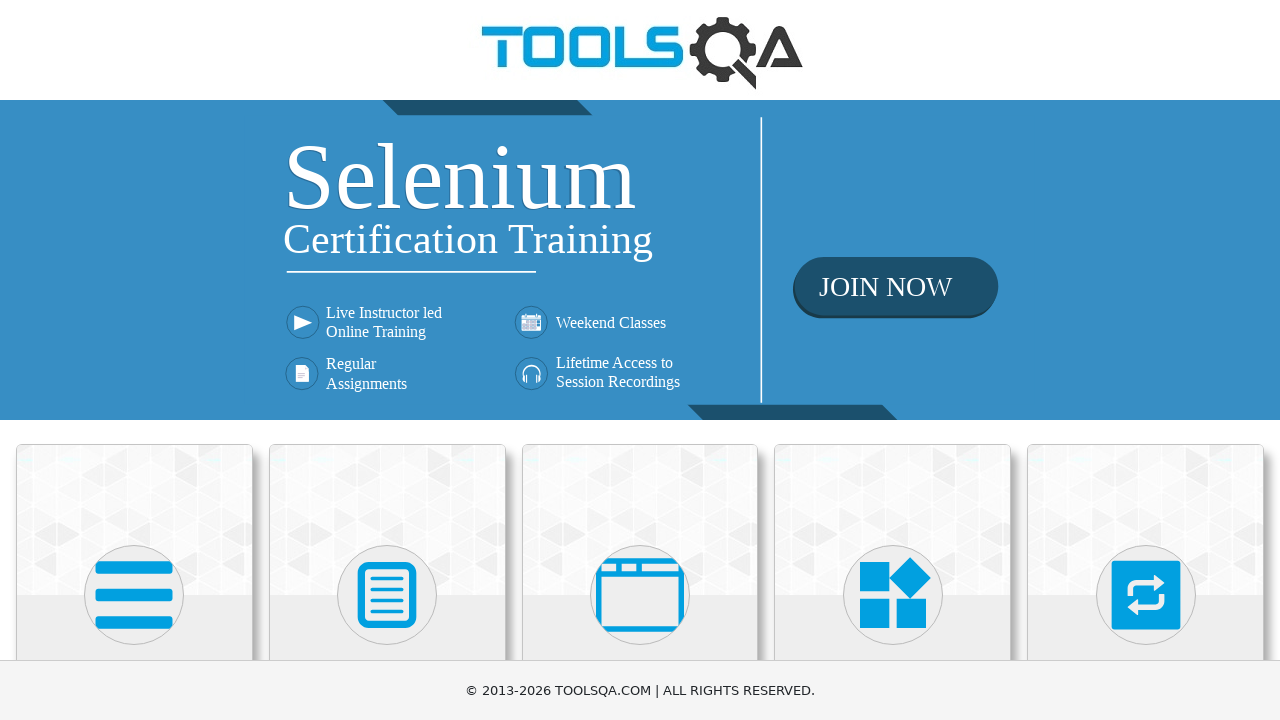

Clicked on Elements section
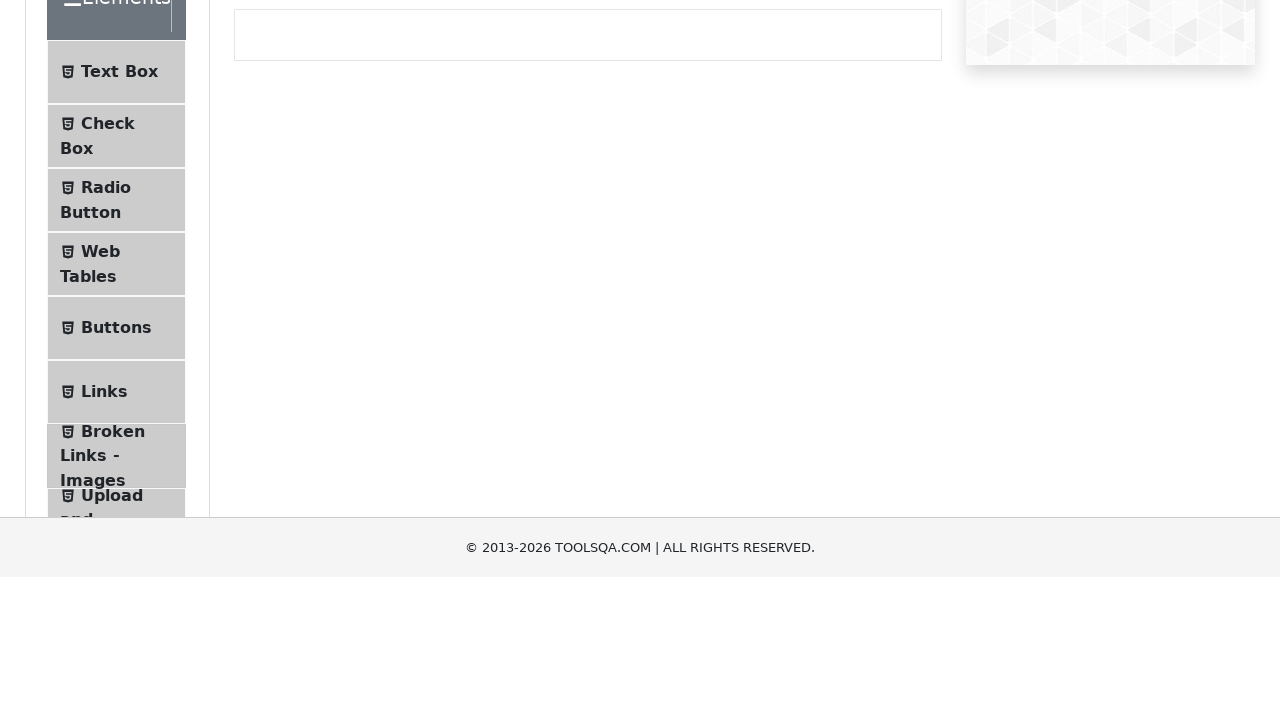

Located Dynamic Properties menu item
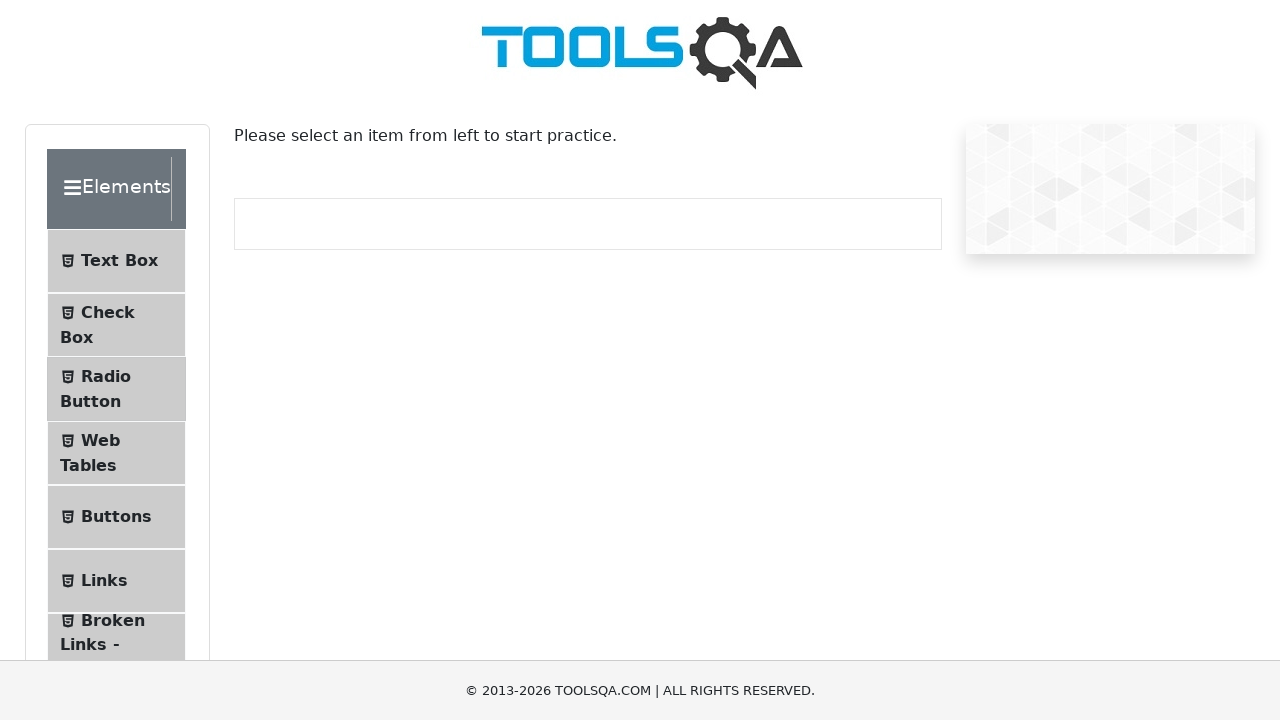

Scrolled Dynamic Properties into view
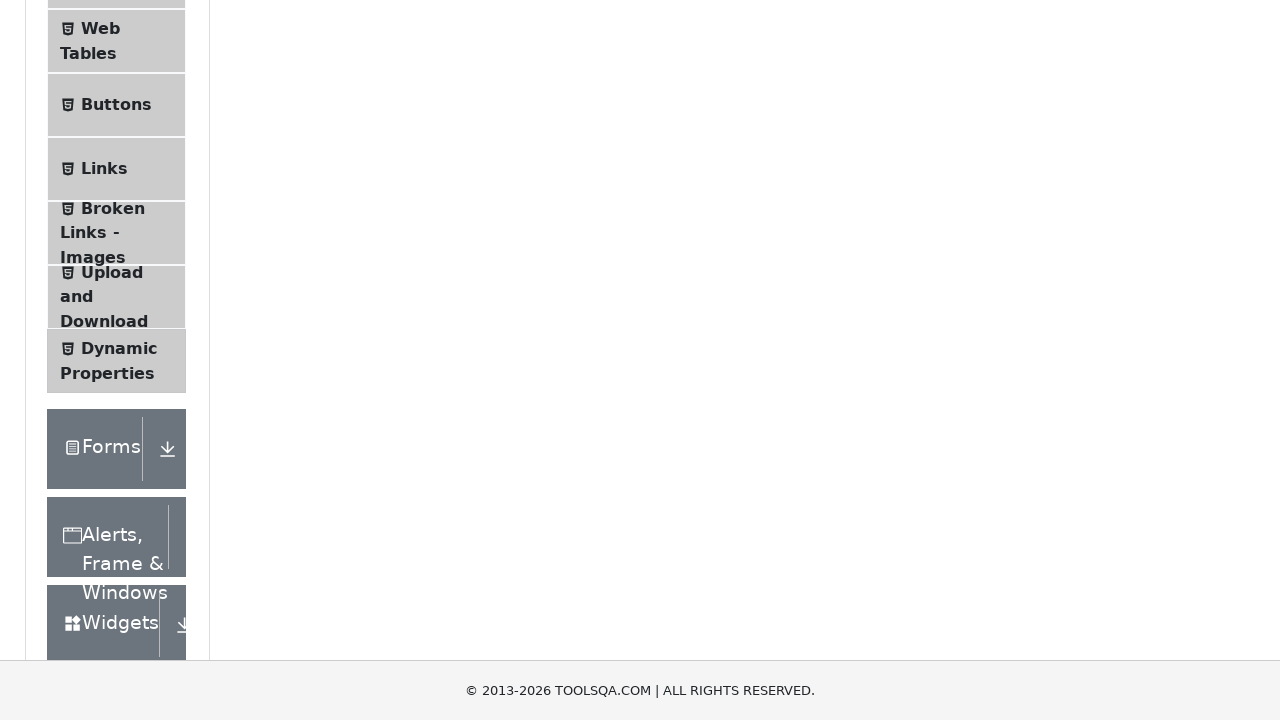

Clicked on Dynamic Properties menu item at (119, 348) on xpath=//span[normalize-space()='Dynamic Properties']
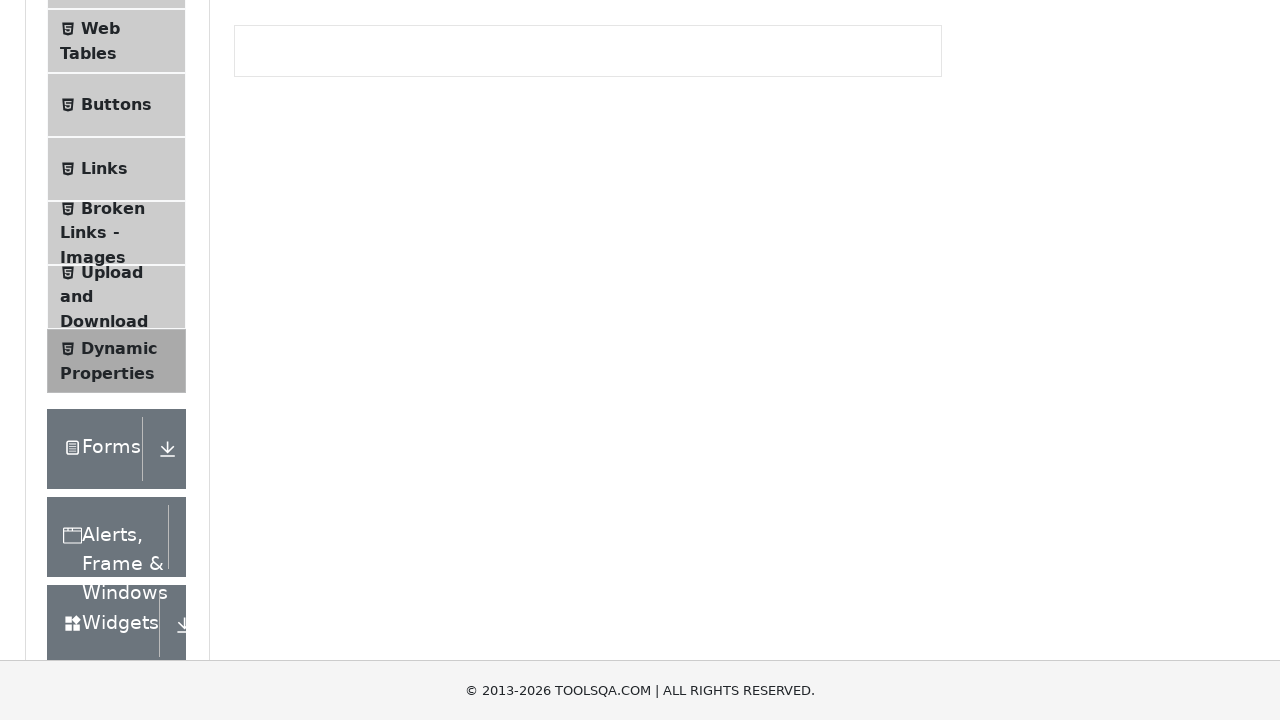

Waited 9000ms for dynamic content to load
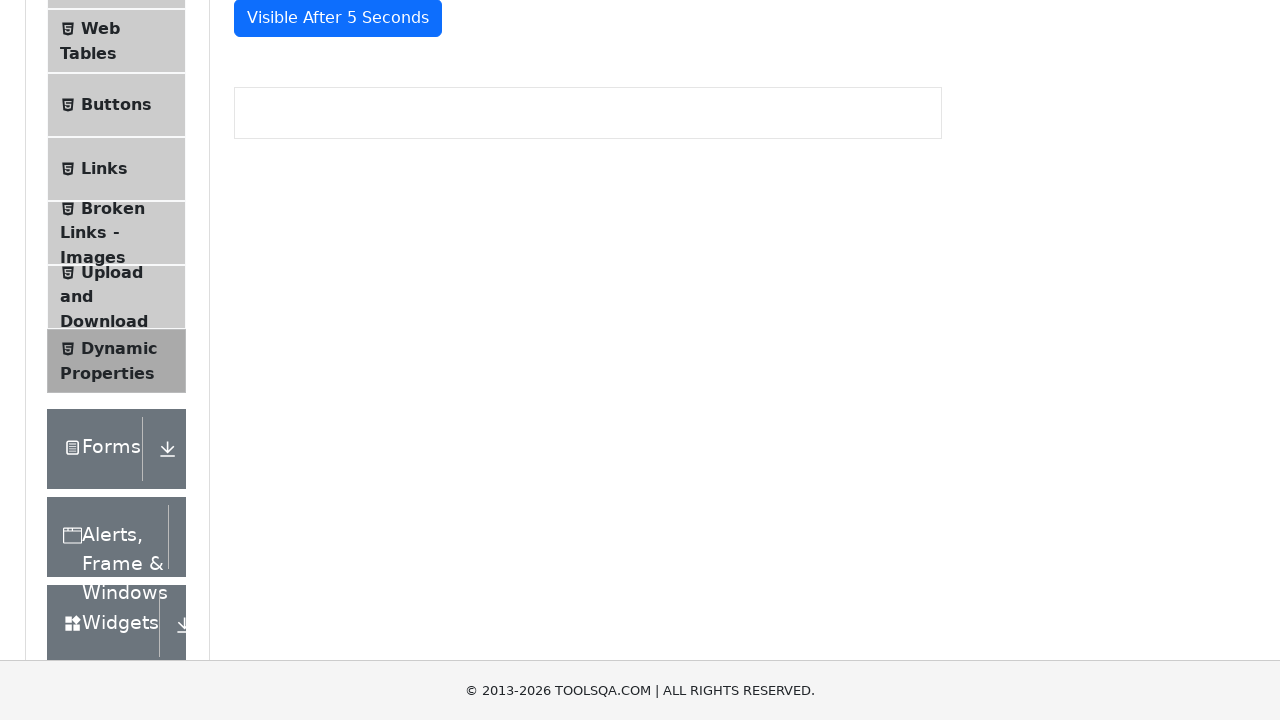

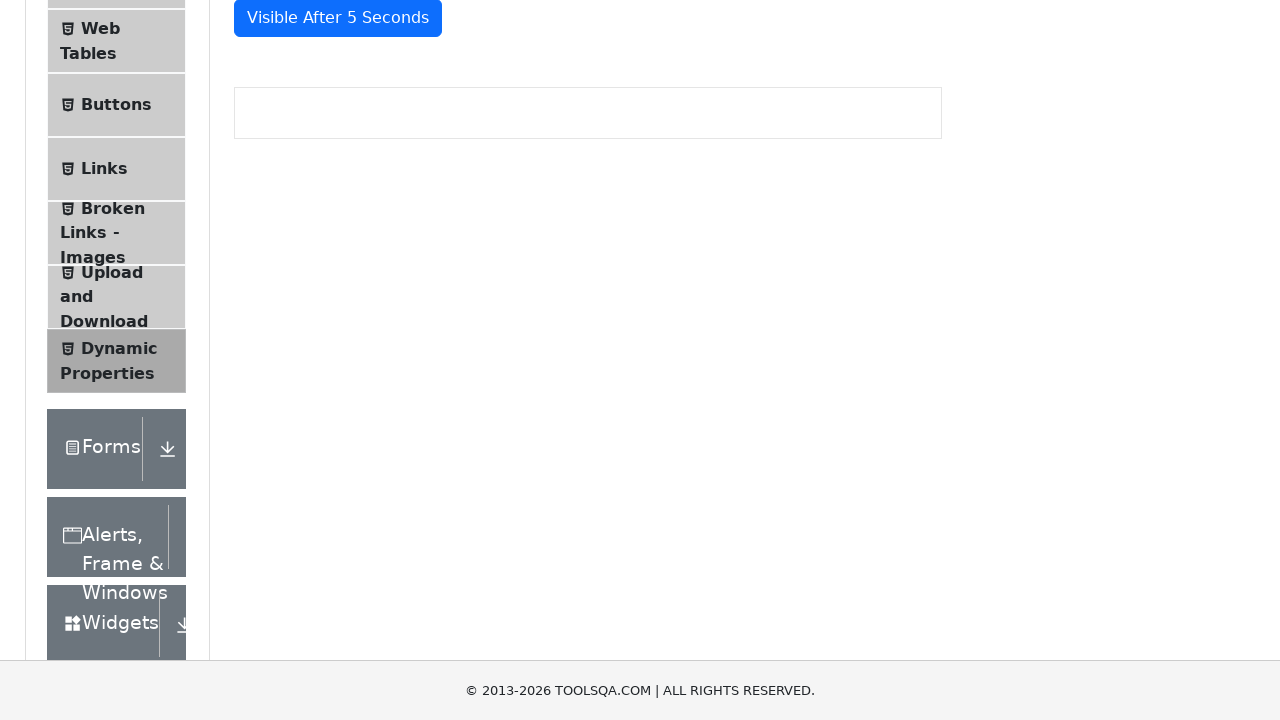